Tests web table operations by navigating to a demo page, clicking to load a table, and verifying table elements including row counts, headers, and cell data can be accessed.

Starting URL: http://automationbykrishna.com/

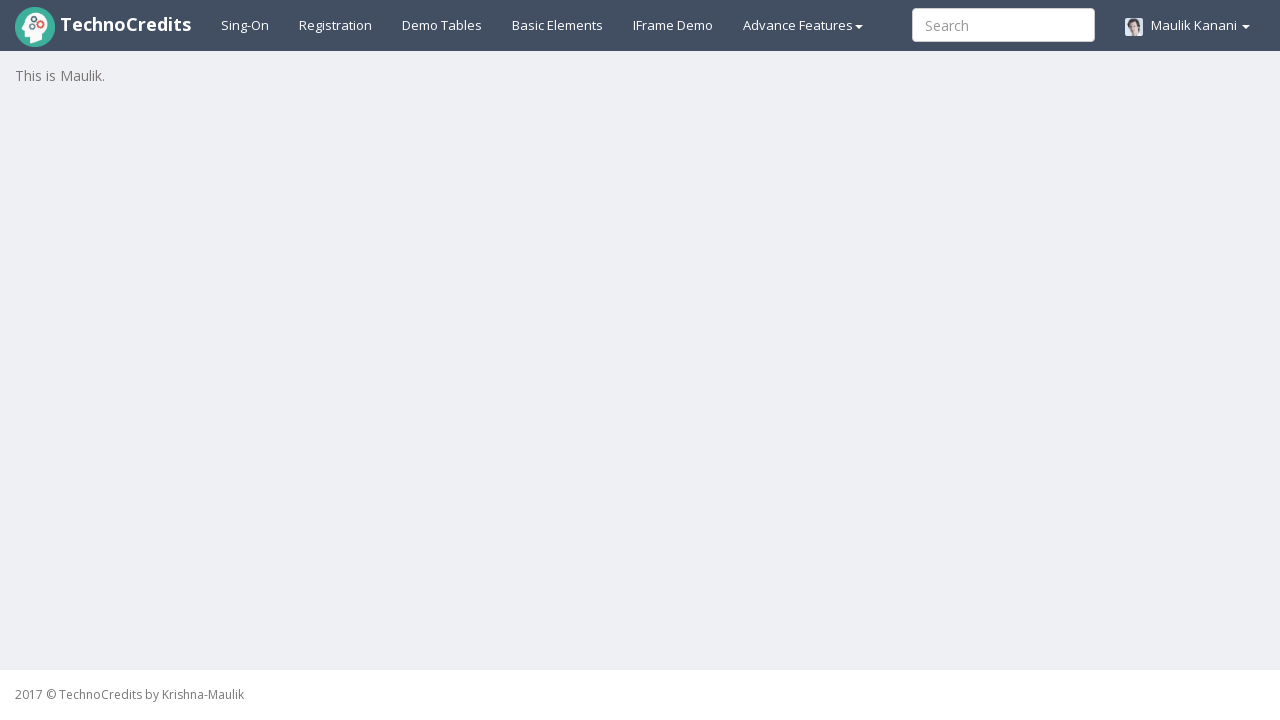

Clicked demo table link to load table at (442, 25) on #demotable
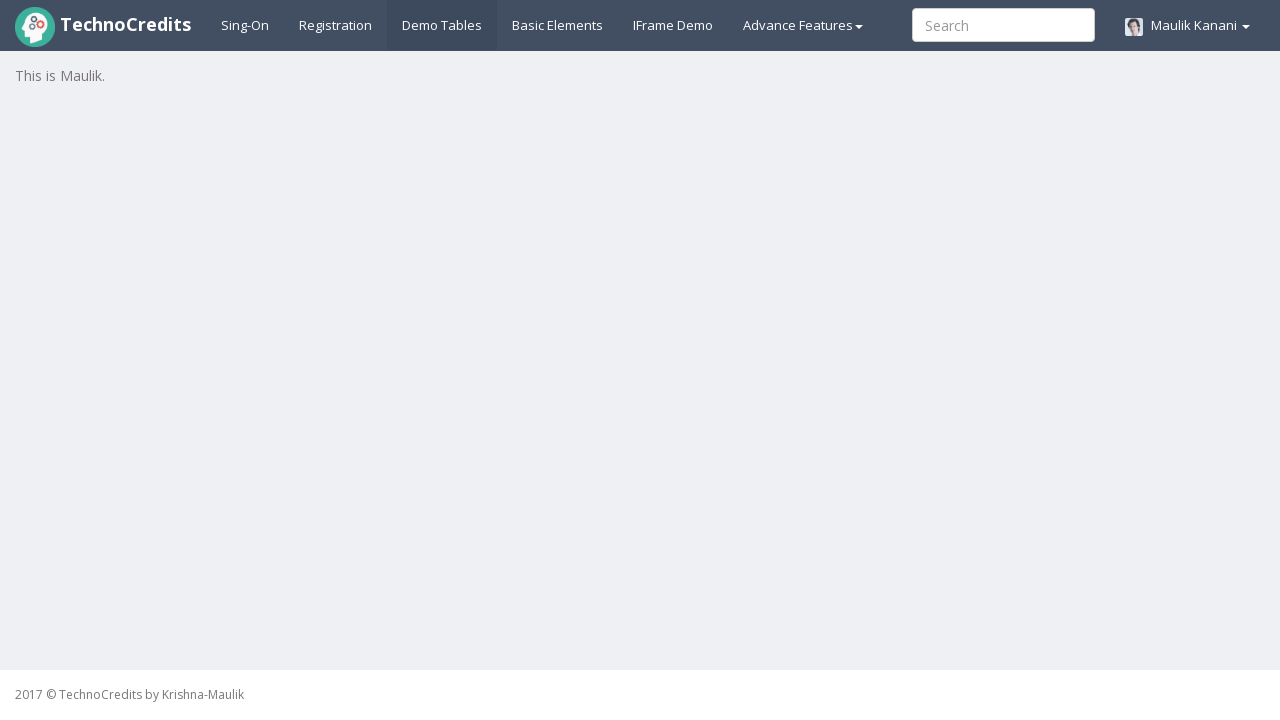

Table with id 'table1' became visible
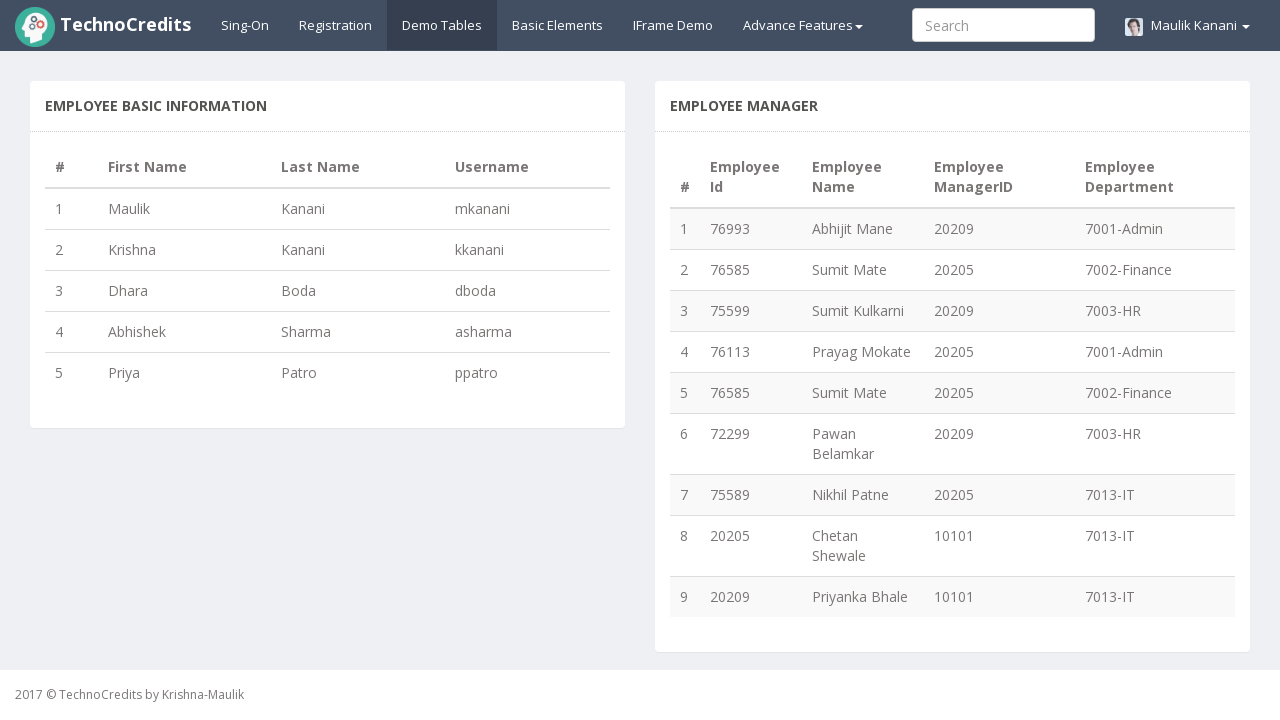

Located table body rows
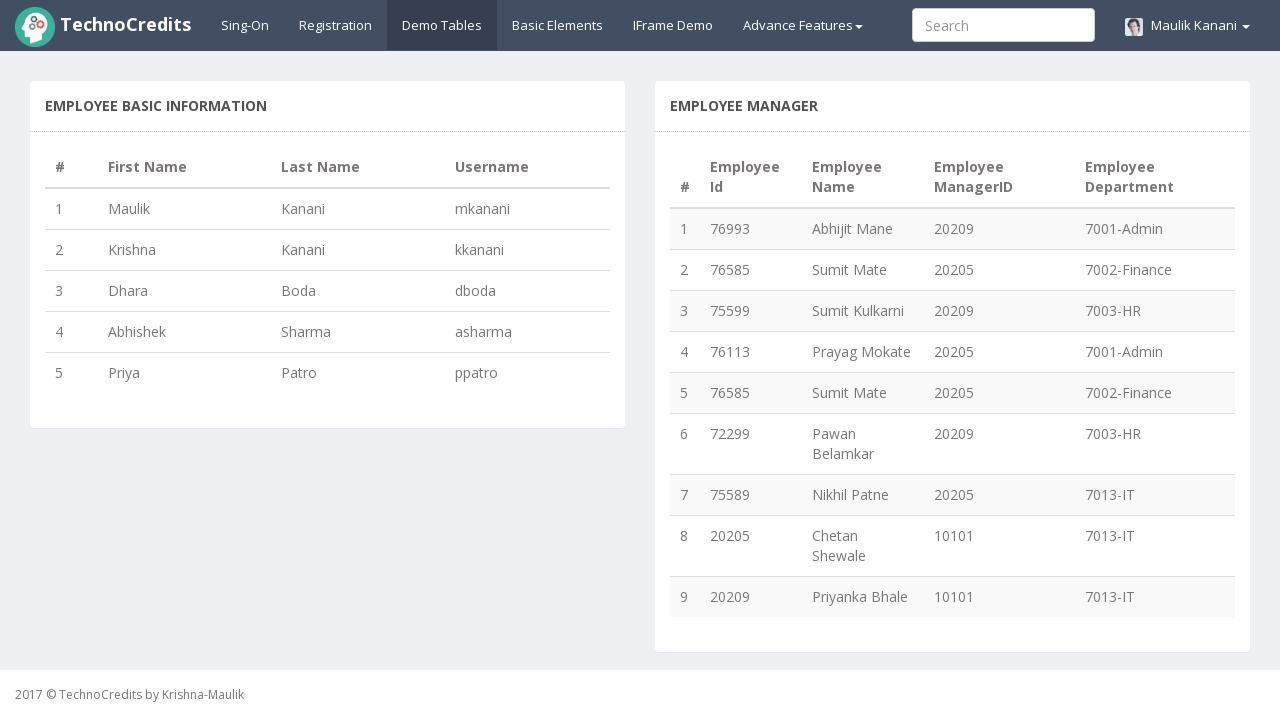

First table row became available
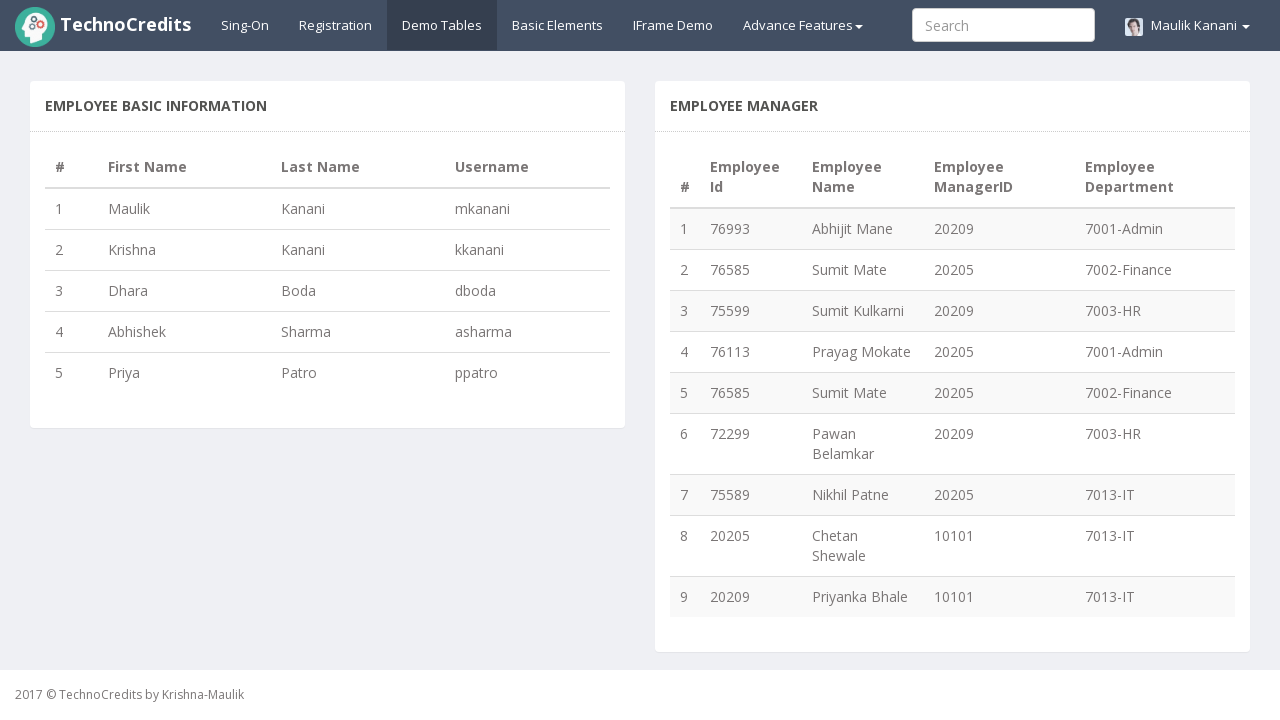

Table headers became visible
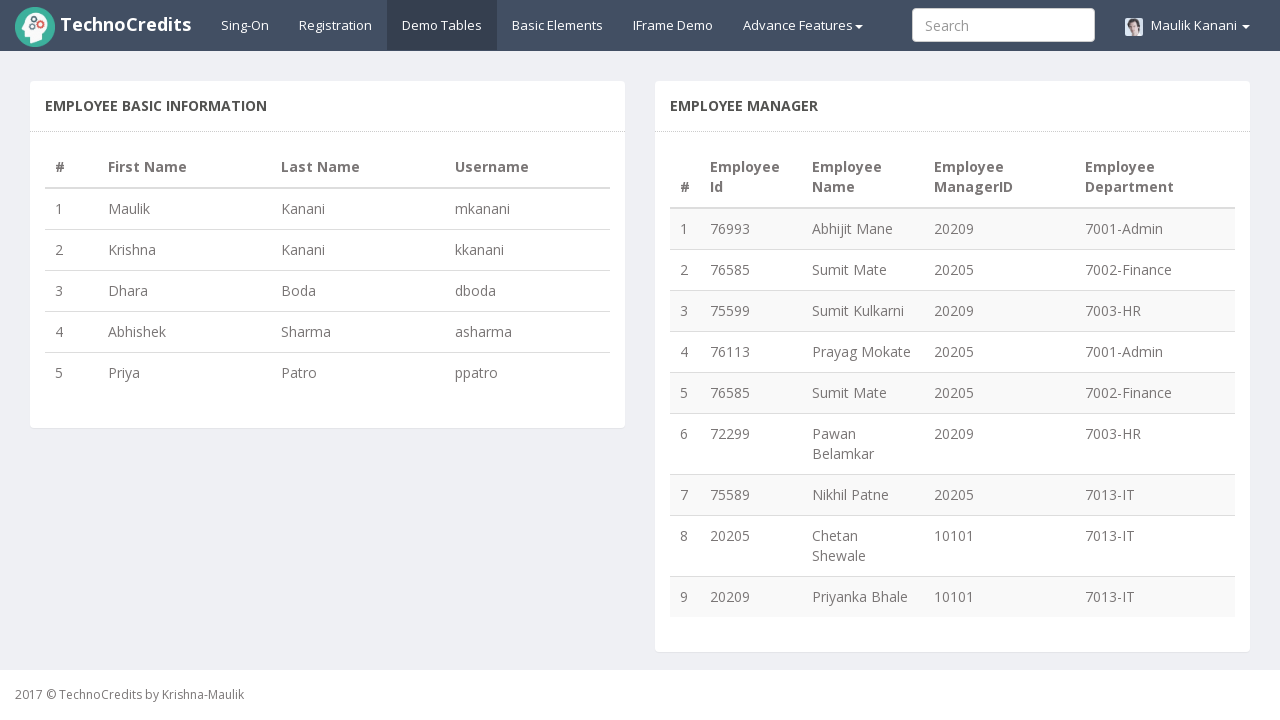

Located table cell with username 'ppatro'
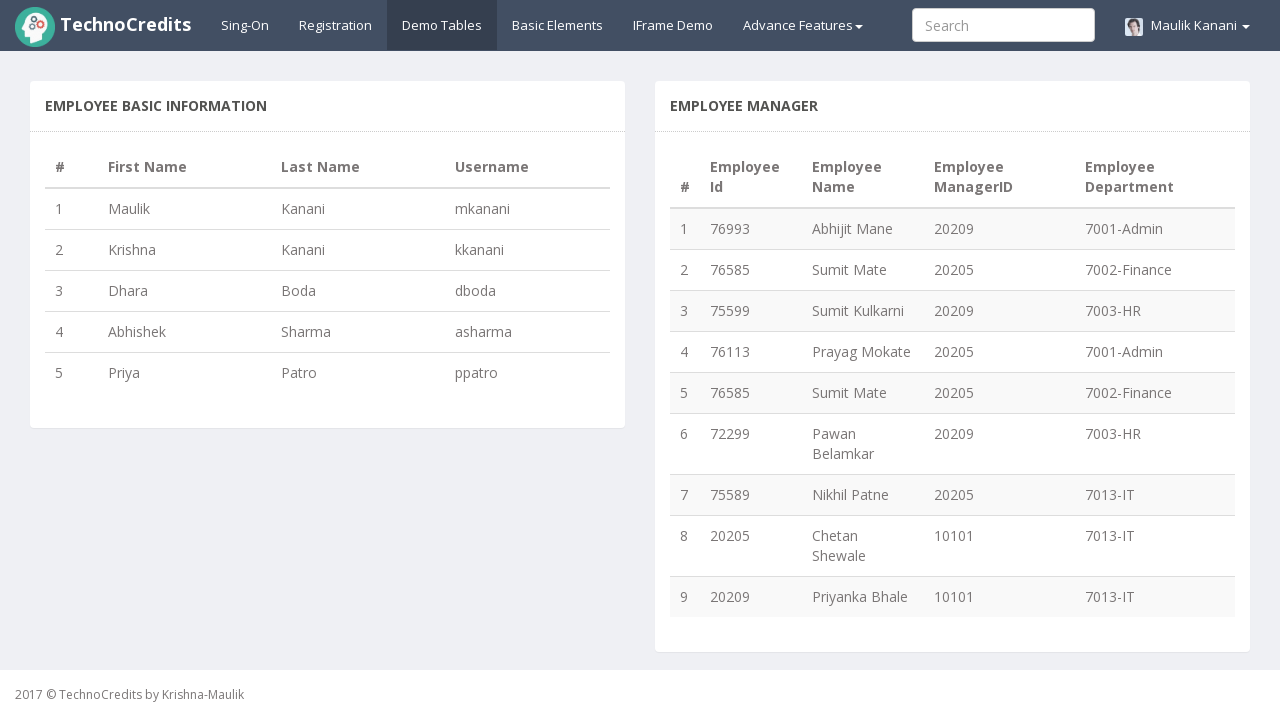

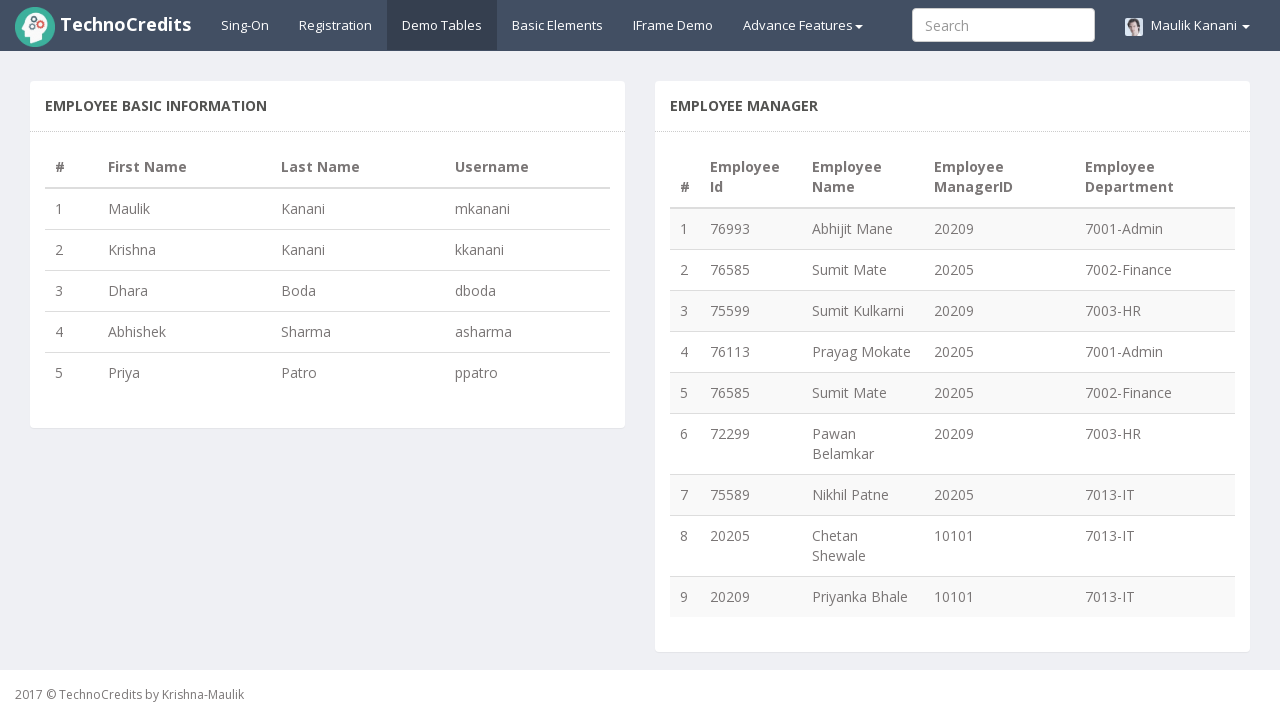